Tests a math problem form by reading two numbers, calculating their sum, and selecting the result from a dropdown menu before submitting

Starting URL: http://suninjuly.github.io/selects1.html

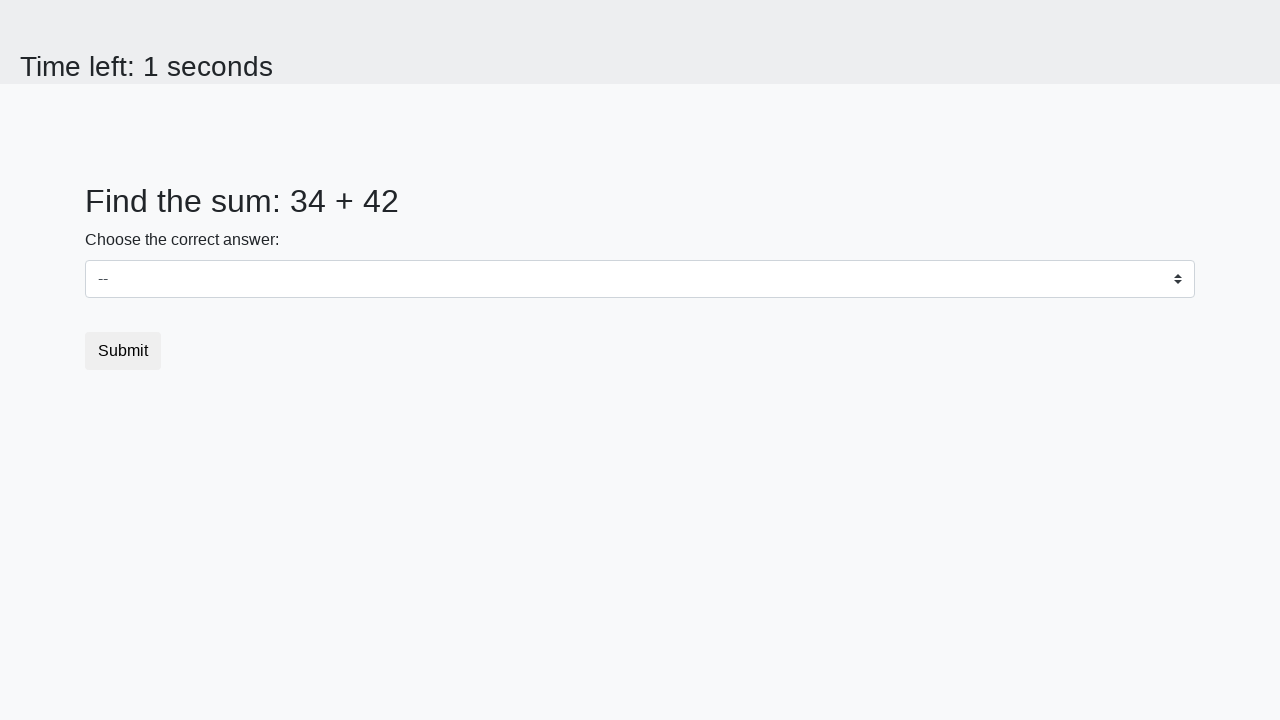

Retrieved first number from #num1 element
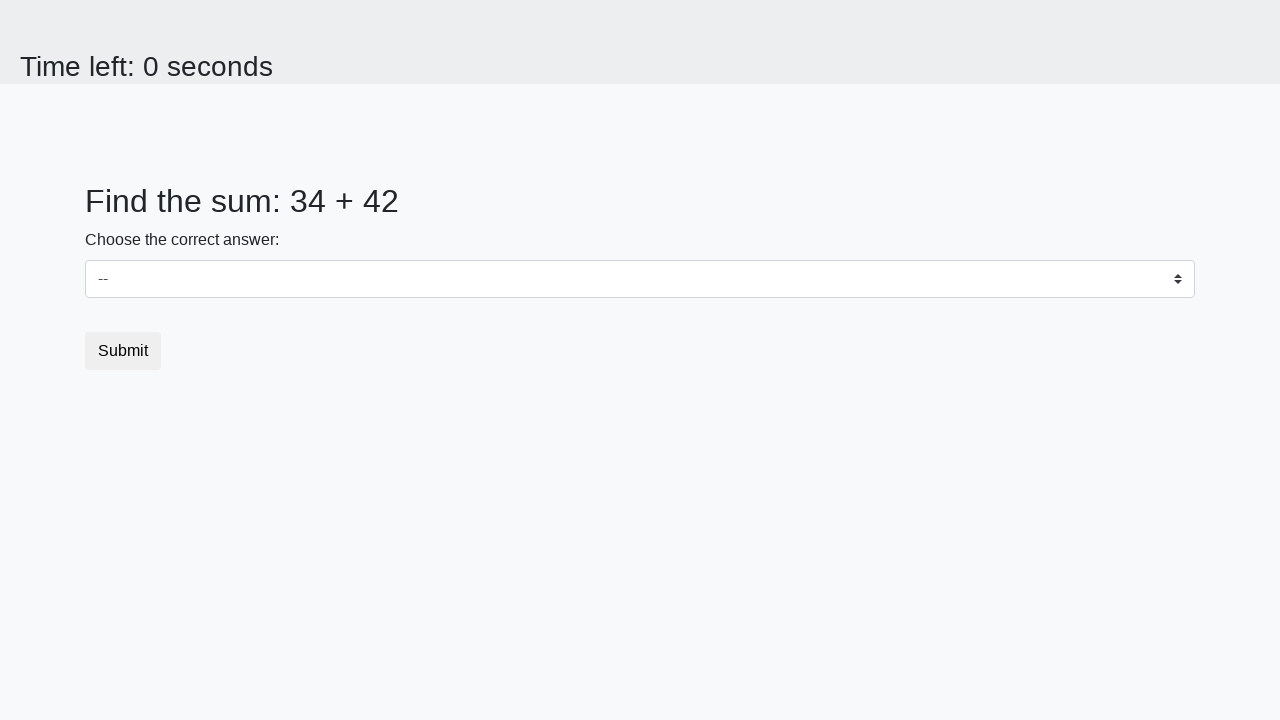

Converted first number to integer
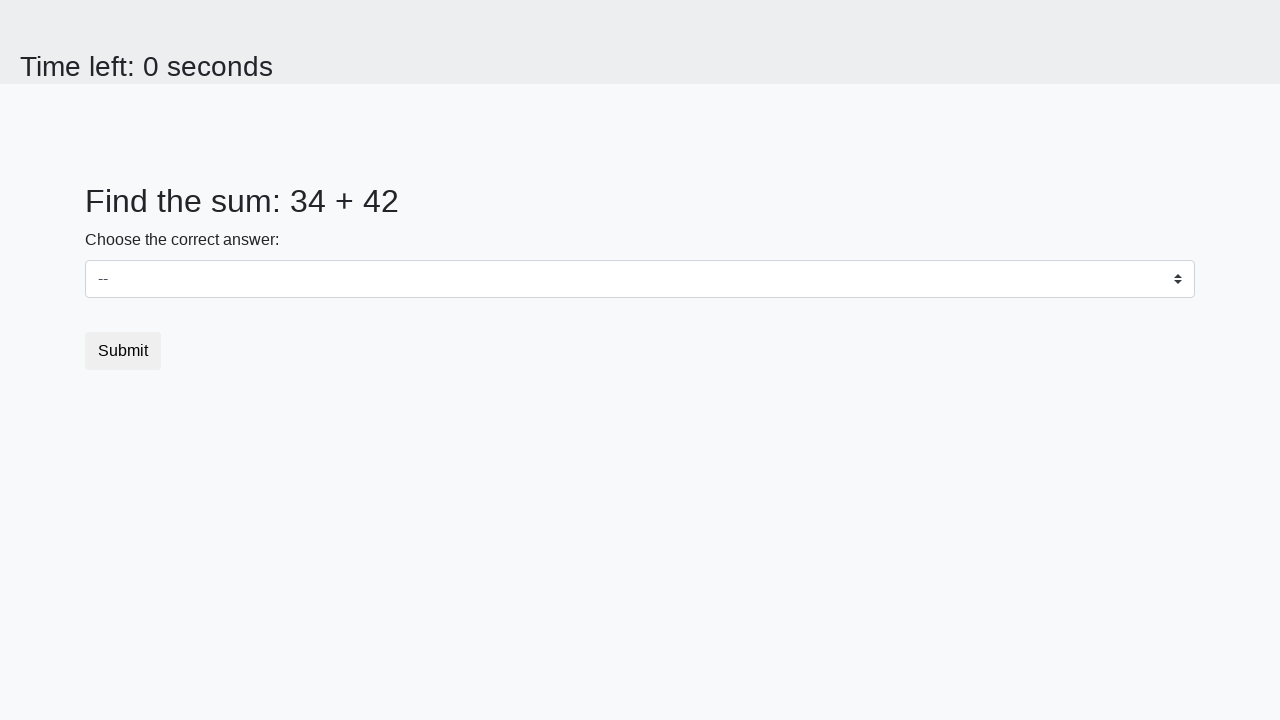

Retrieved second number from #num2 element
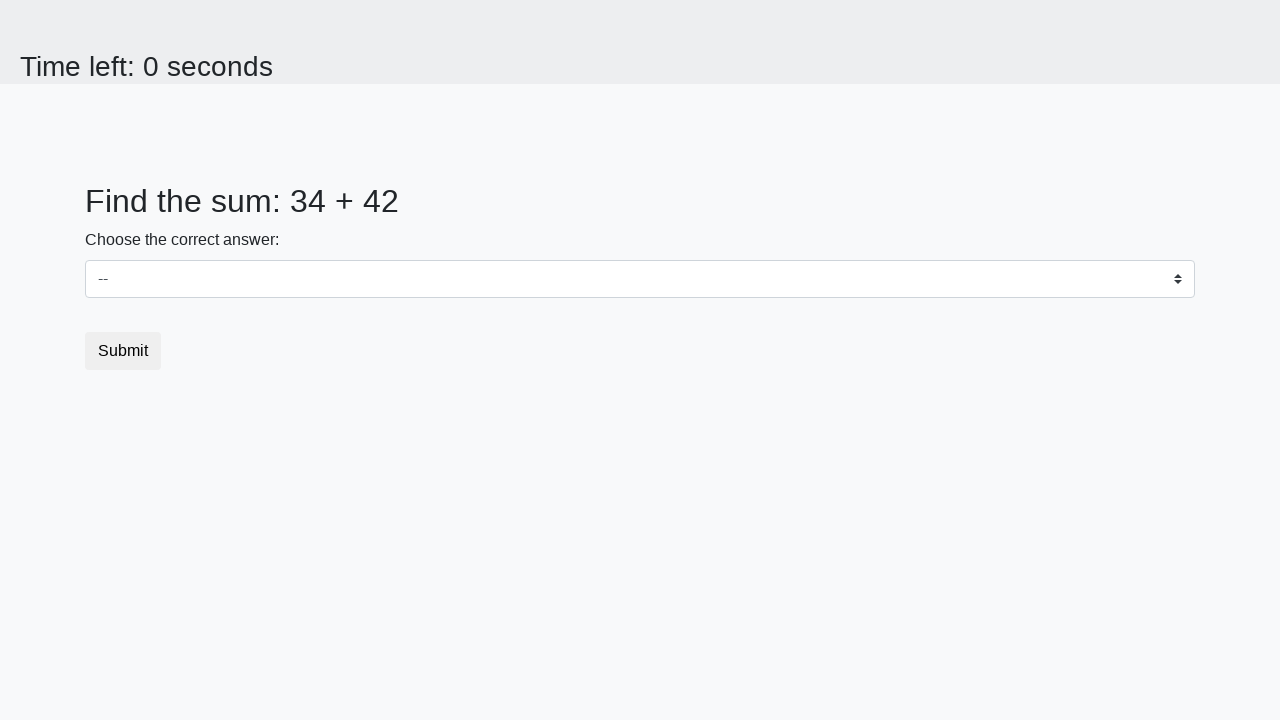

Converted second number to integer
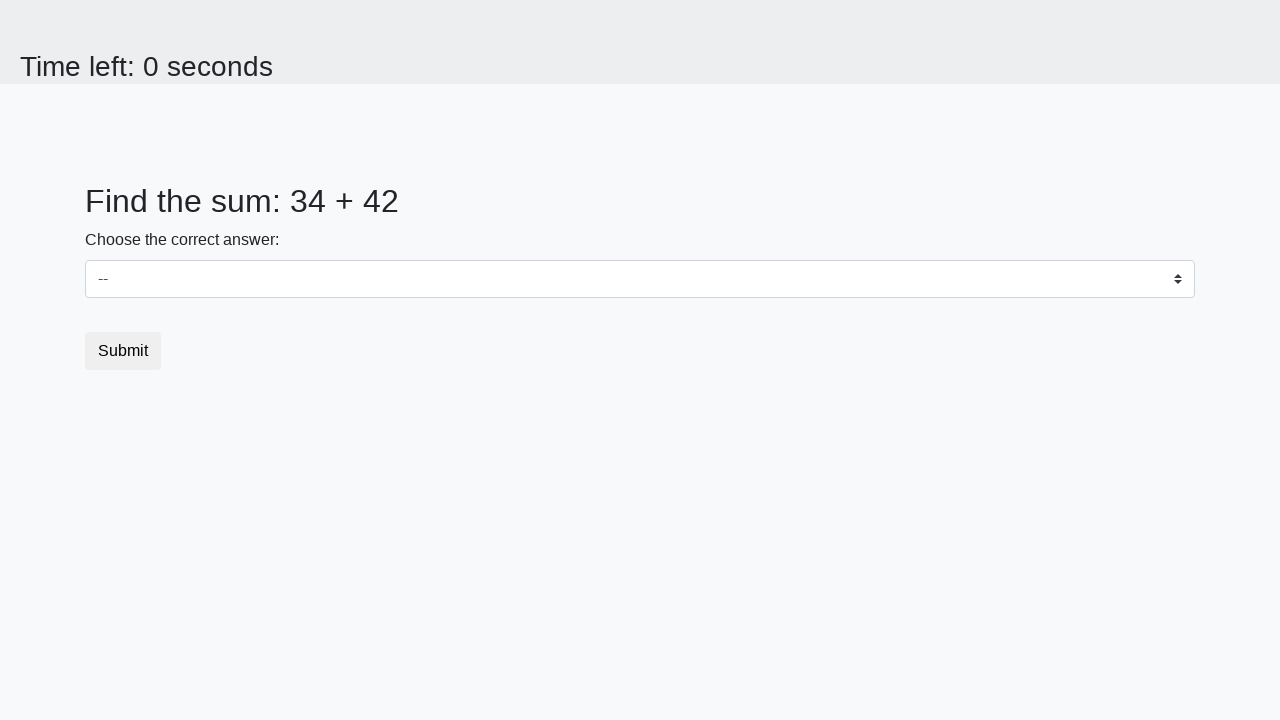

Calculated sum: 34 + 42 = 76
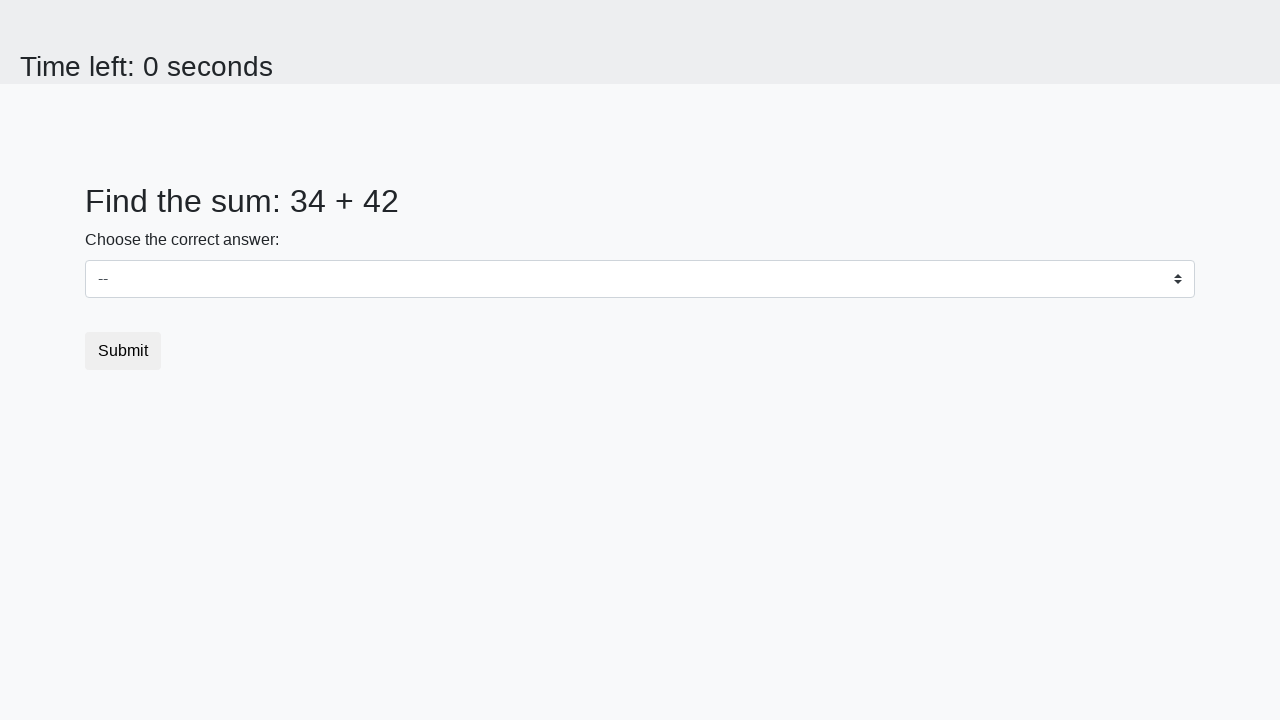

Selected sum value '76' from dropdown menu on #dropdown
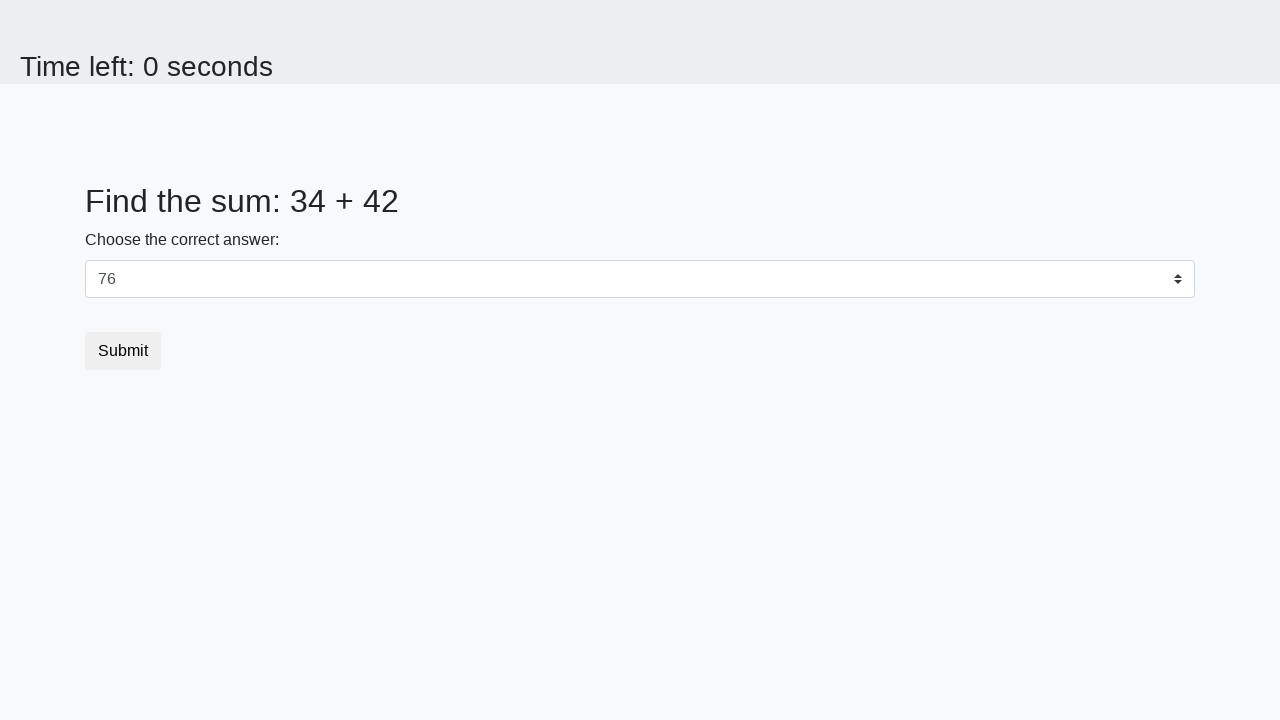

Clicked submit button to submit the form at (123, 351) on button.btn.btn-default
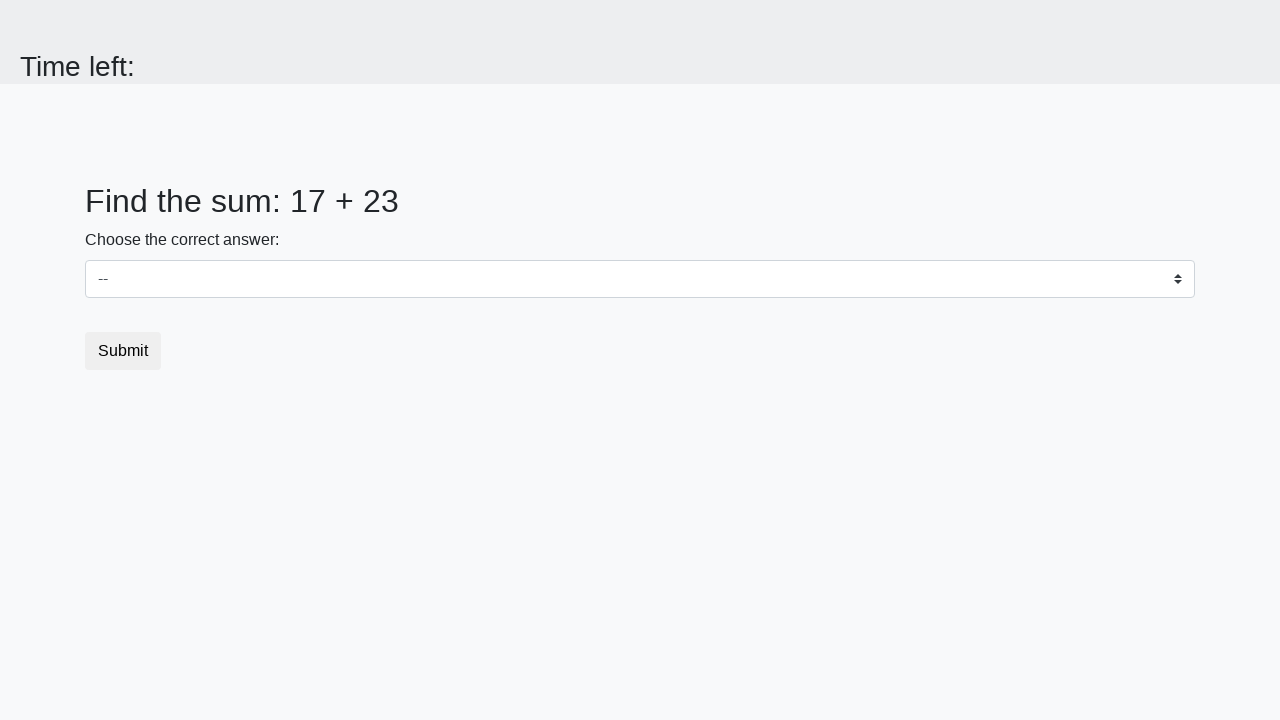

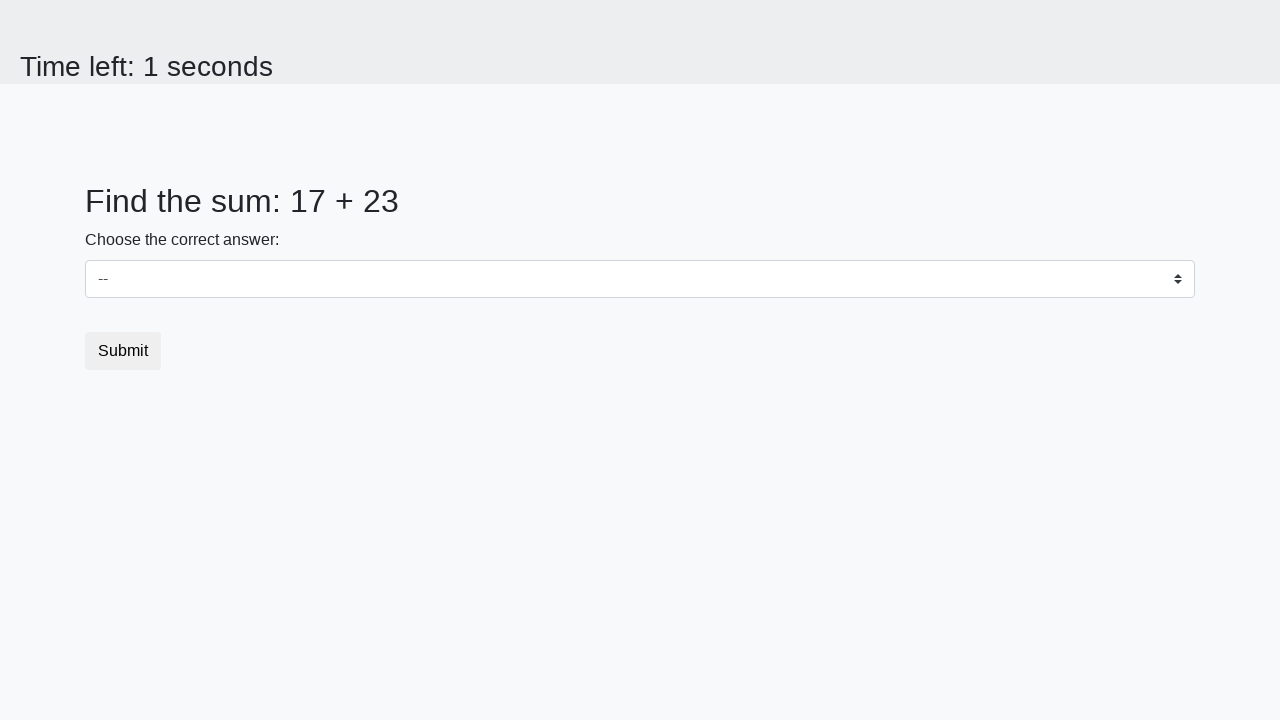